Tests dynamic button clicking functionality by clicking buttons in order as they become enabled and verifying status messages

Starting URL: https://testpages.herokuapp.com/styled/dynamic-buttons-disabled.html

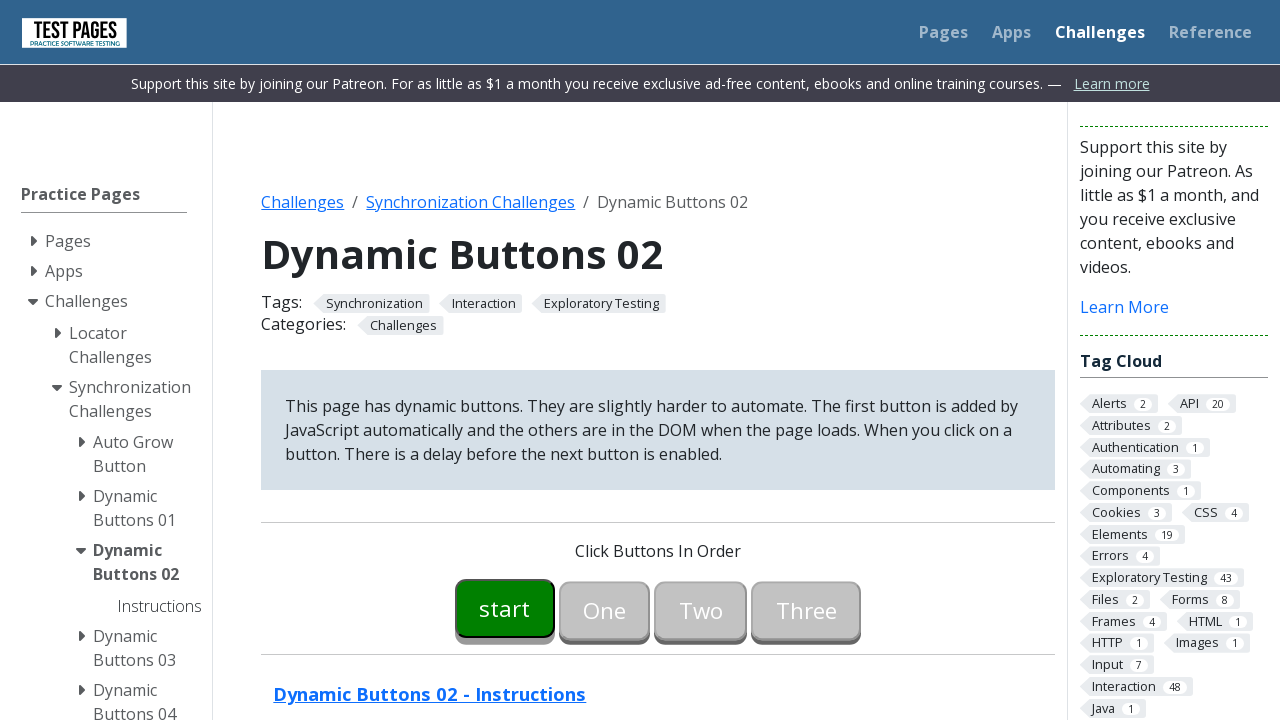

Clicked the start button (button00) at (505, 608) on #button00
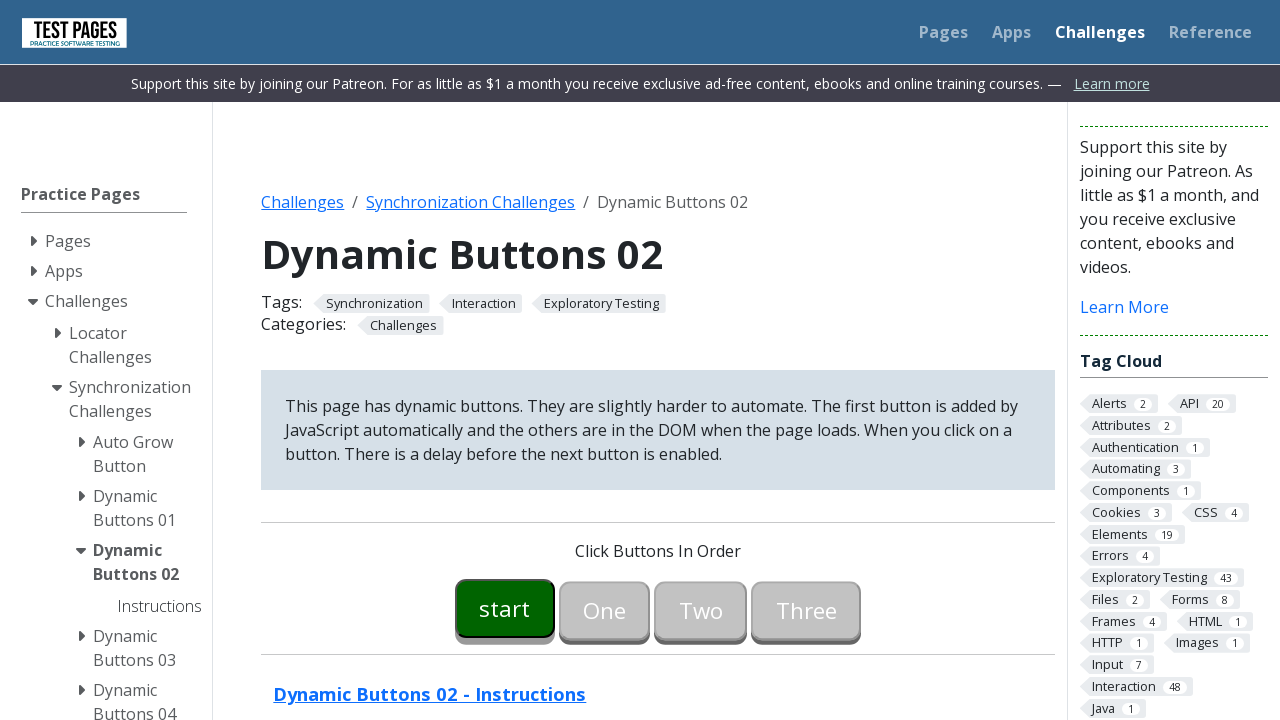

Button01 became enabled
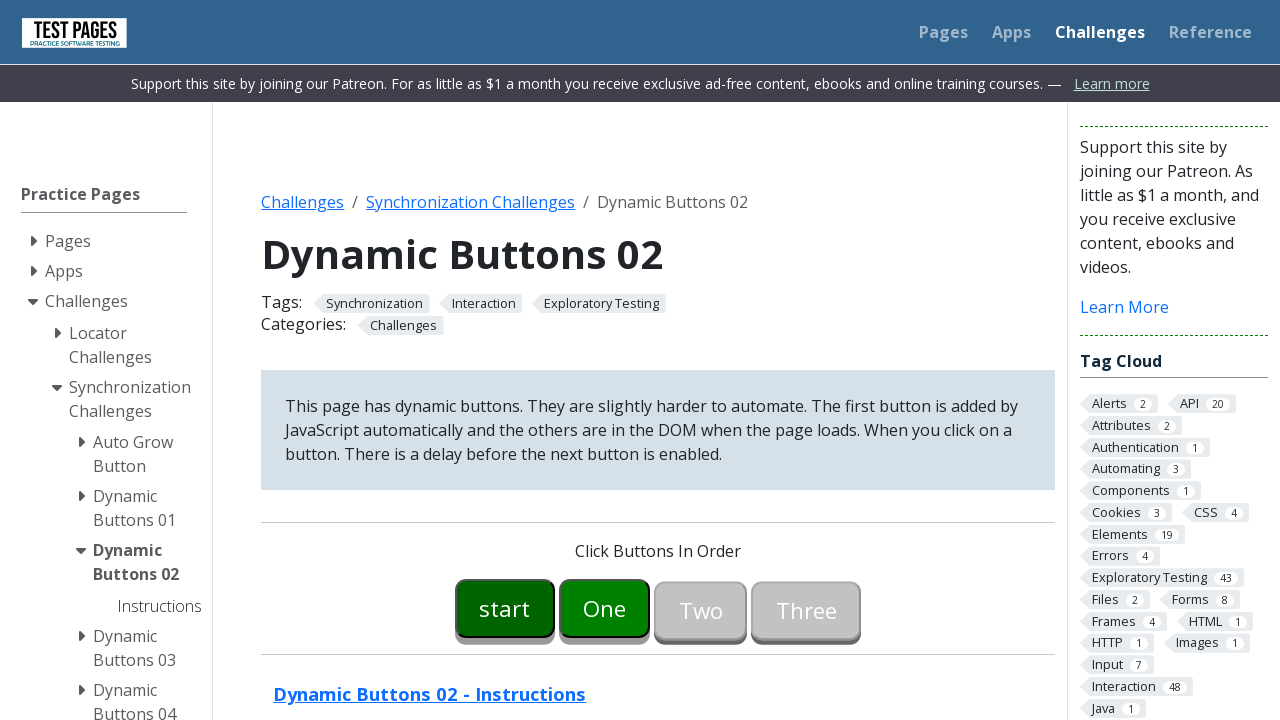

Clicked button01 at (605, 608) on #button01
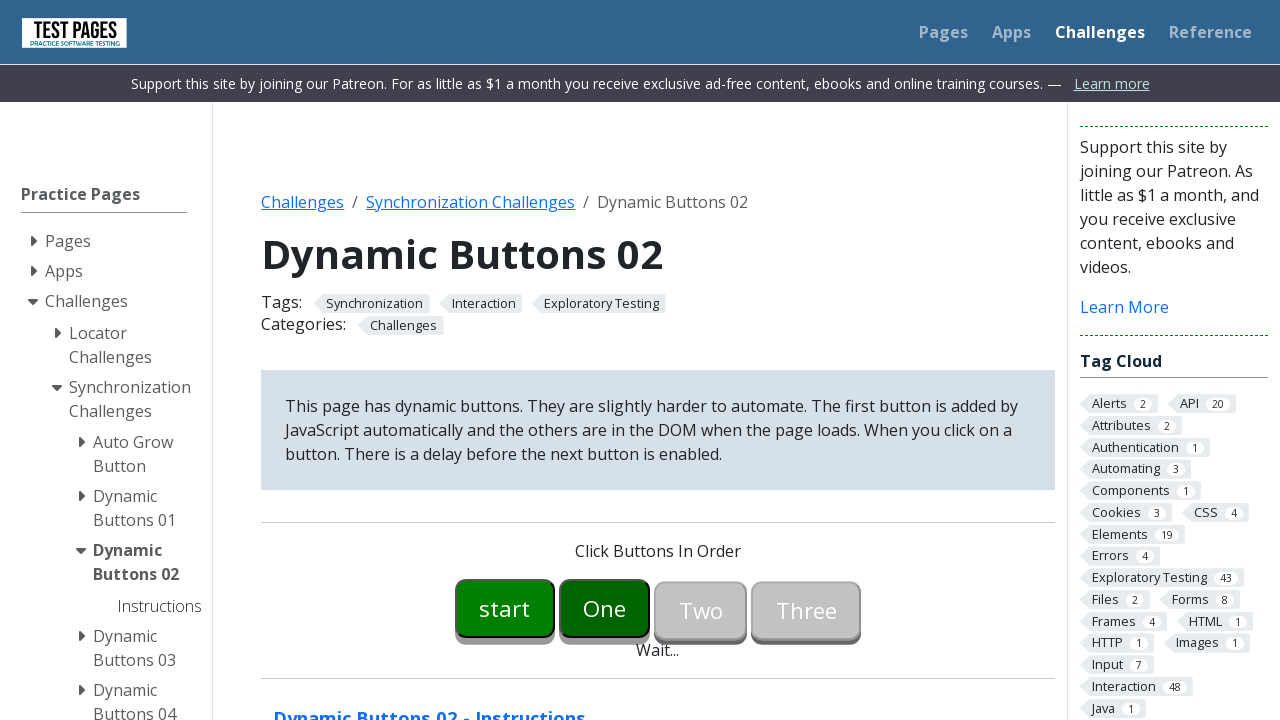

Button02 became enabled
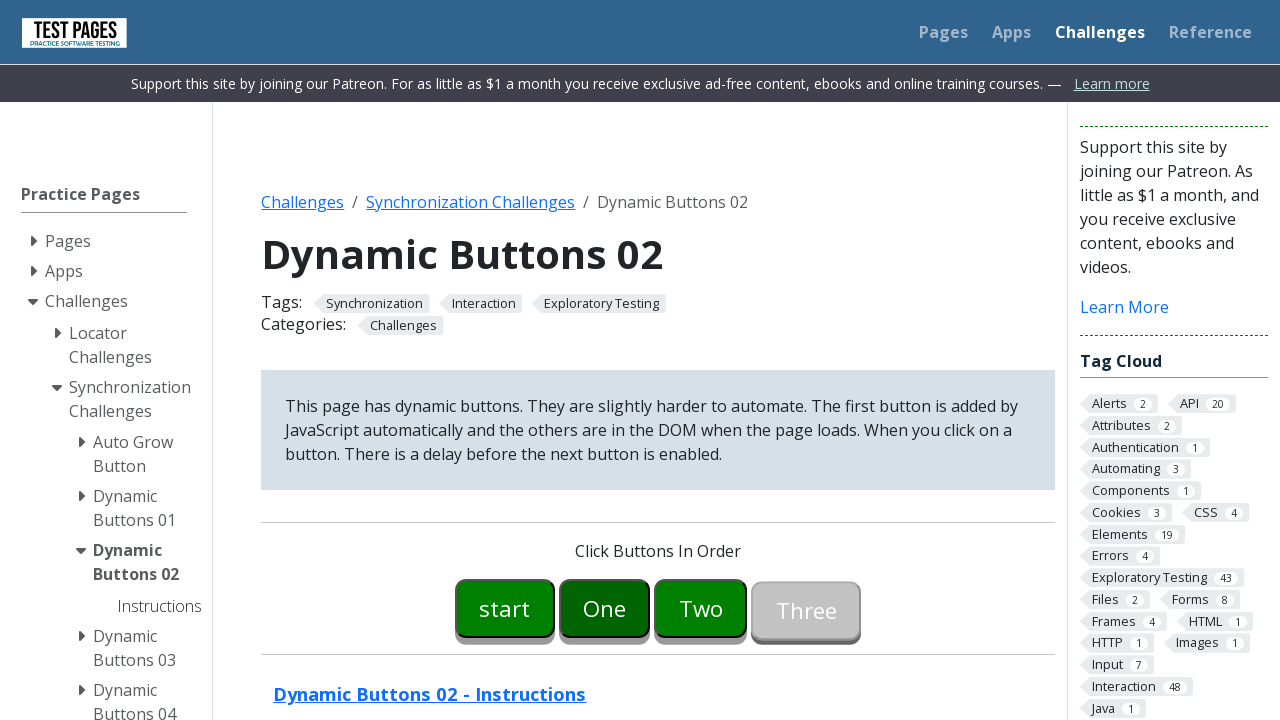

Clicked button02 at (701, 608) on #button02
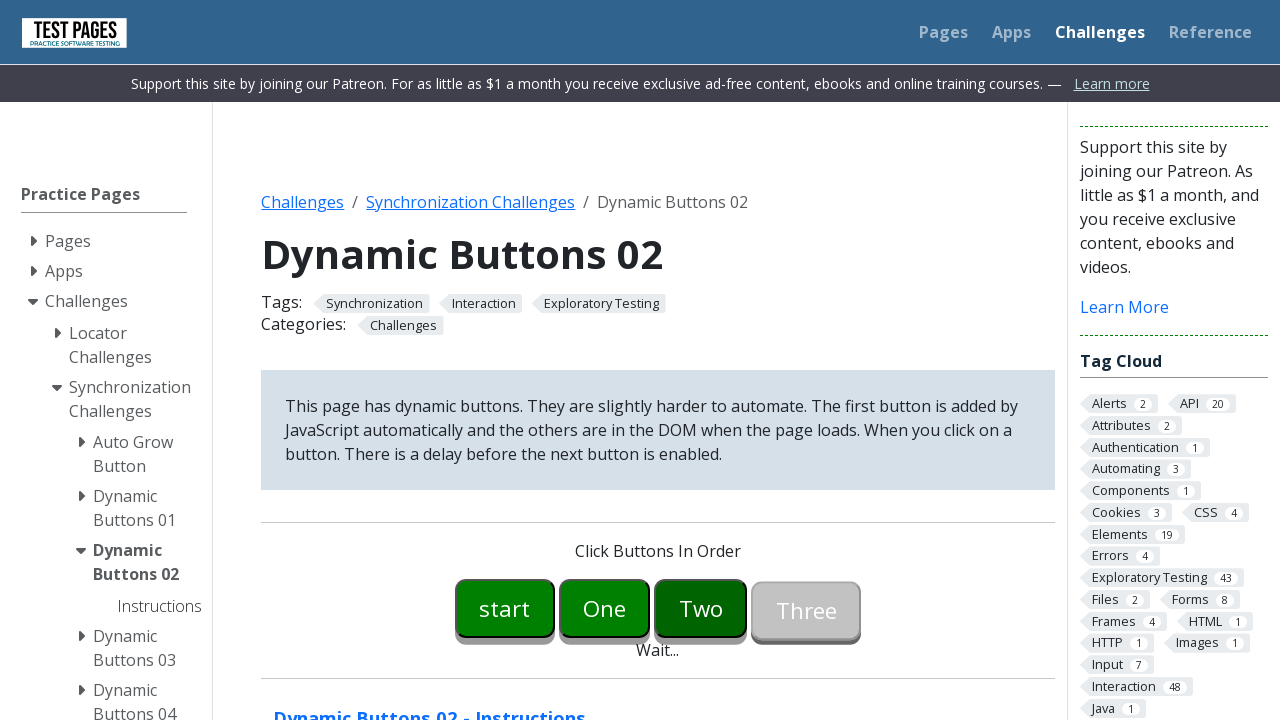

Button03 became enabled
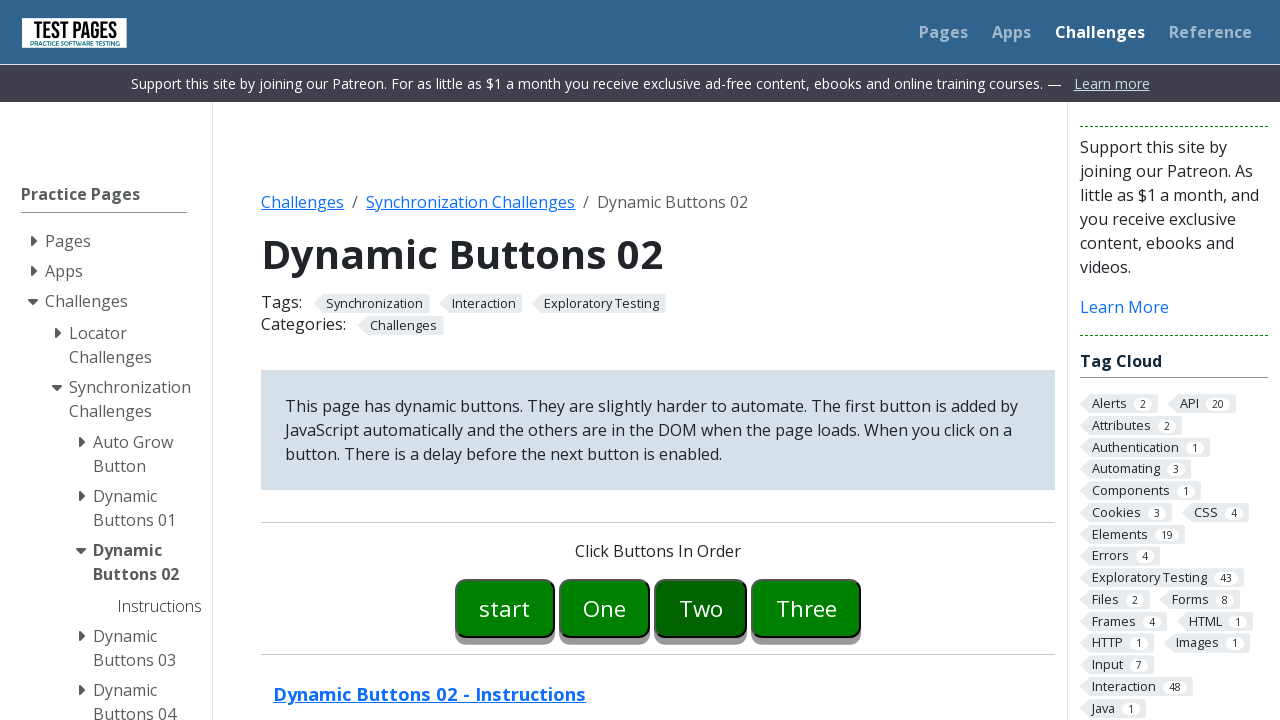

Clicked button03 at (806, 608) on #button03
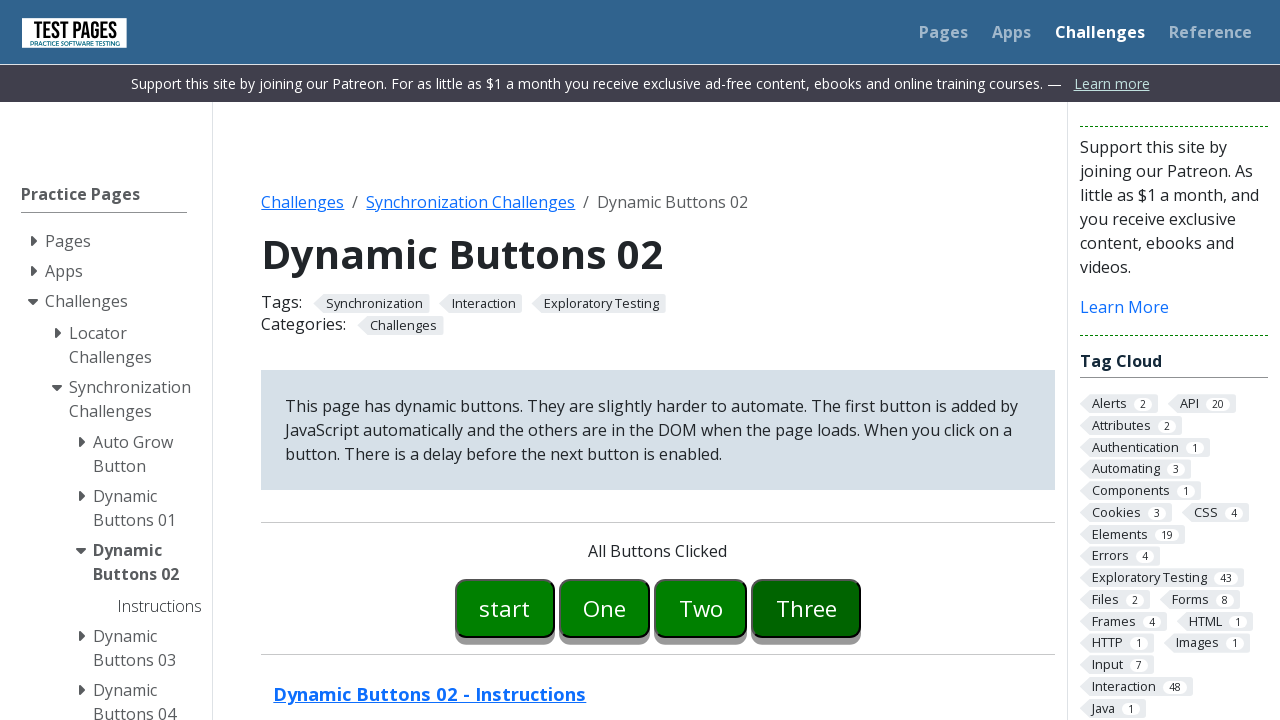

Status message 'All Buttons Clicked' appeared
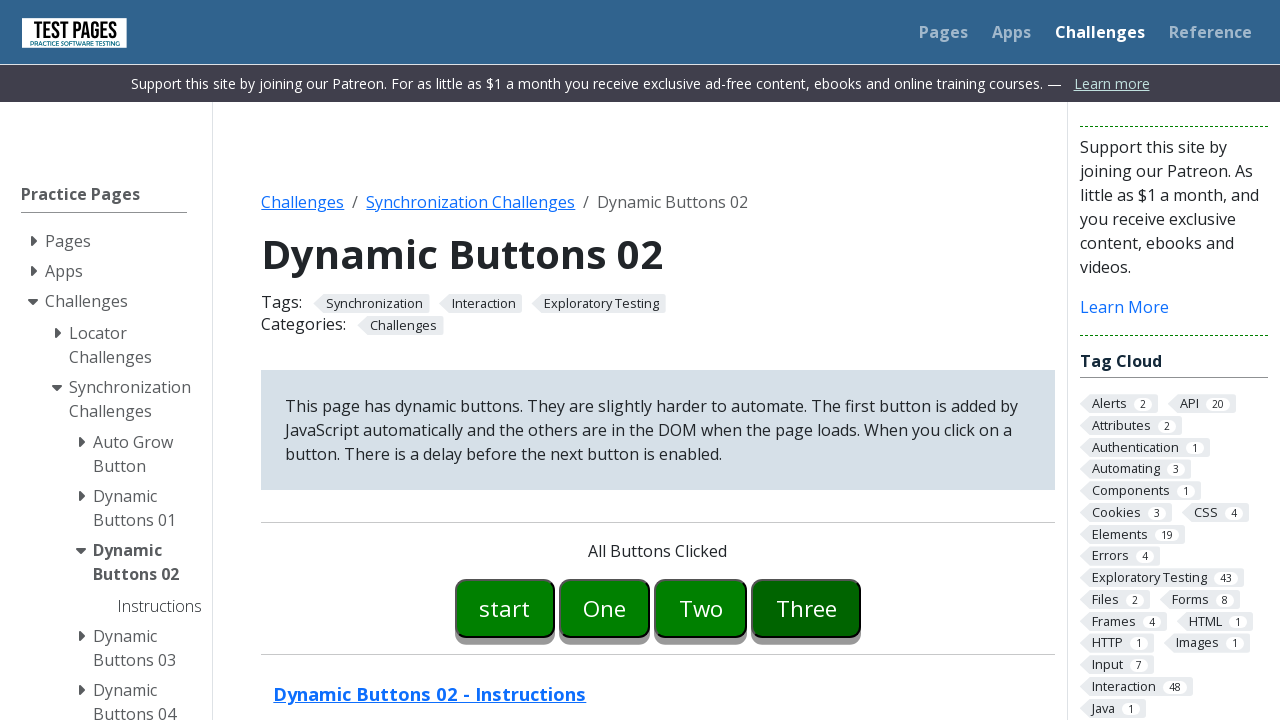

Status message 'Clickable Buttons' appeared
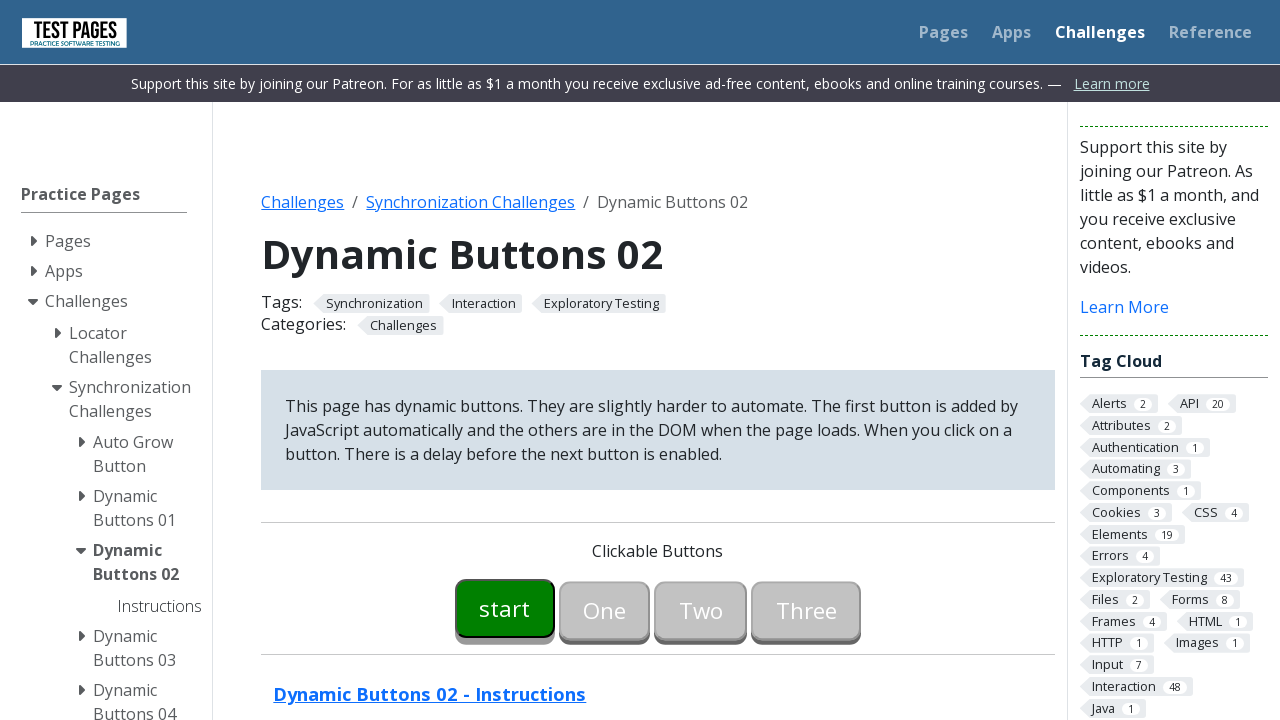

Status message 'Click Buttons In Order' appeared
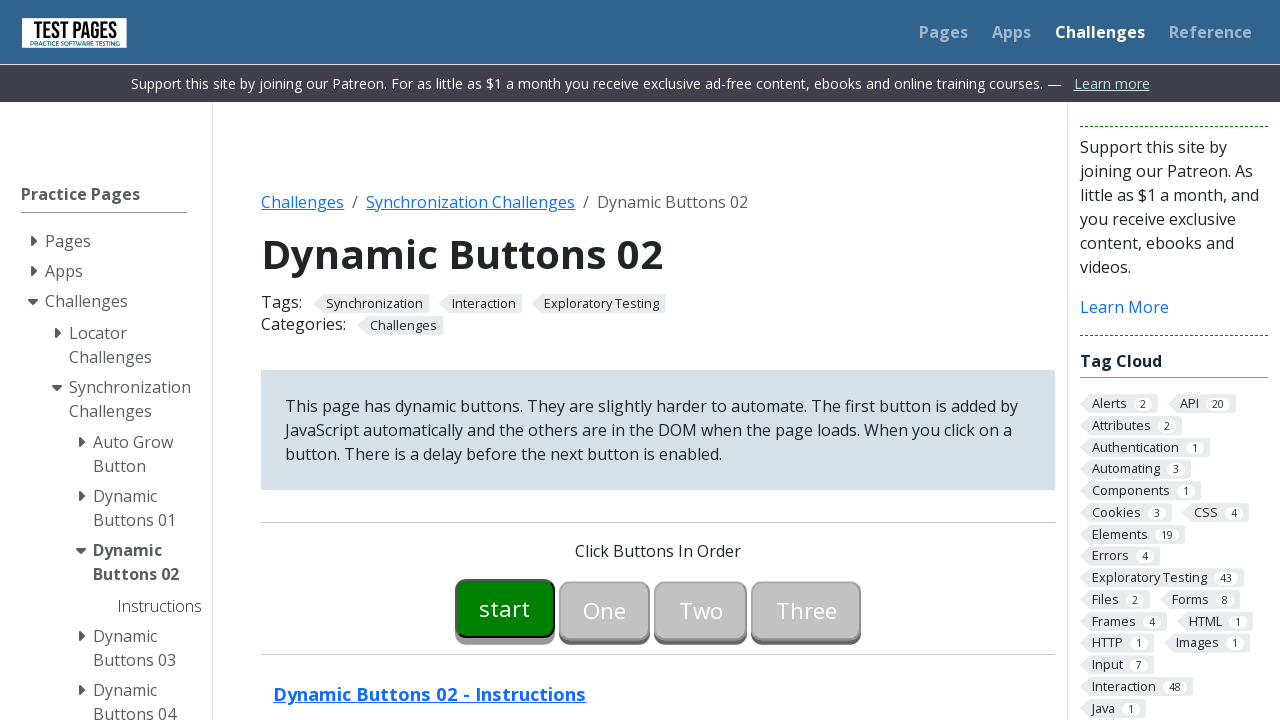

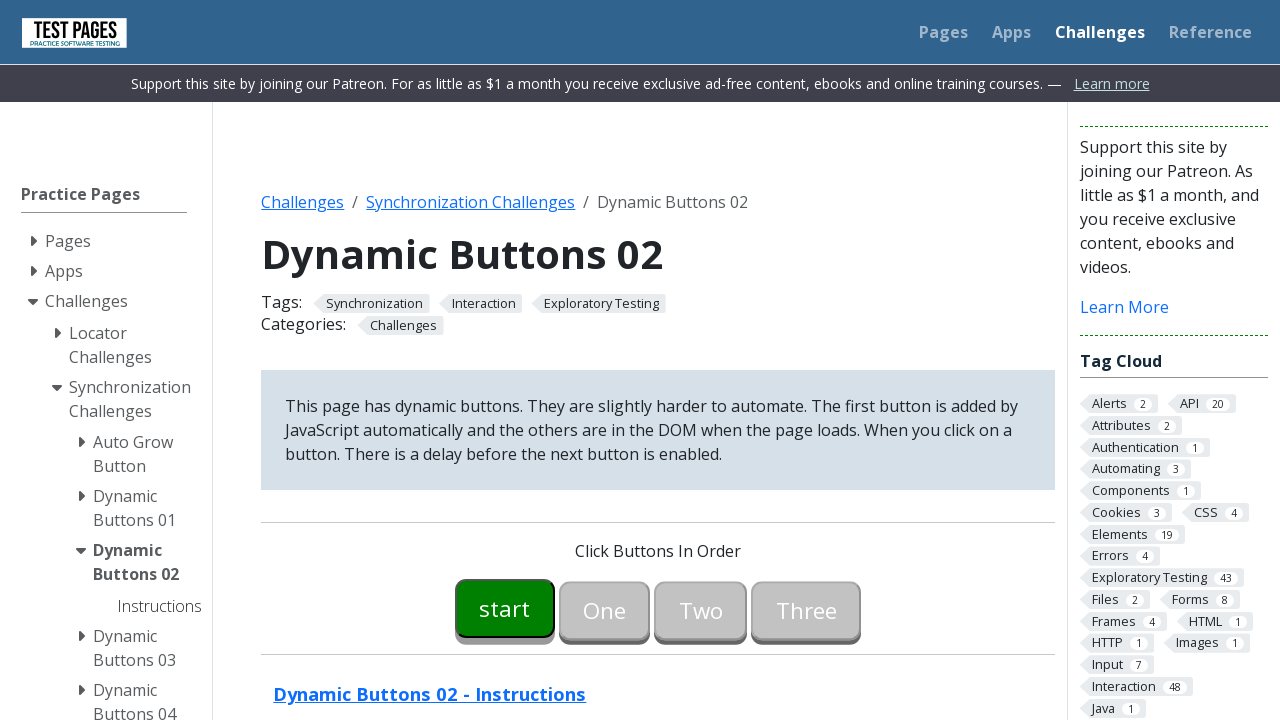